Tests locating elements by ID on FirstCry website by finding various page elements

Starting URL: https://www.firstcry.com/

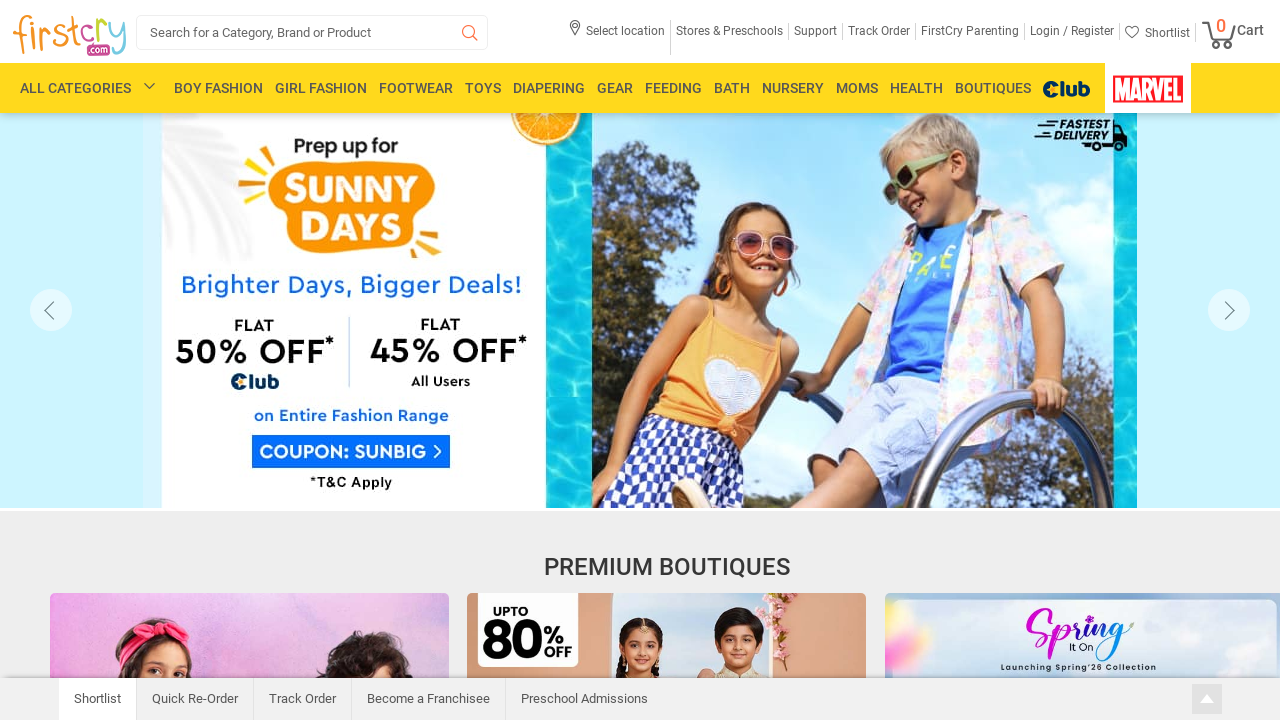

Waited for search loader element to be attached to DOM
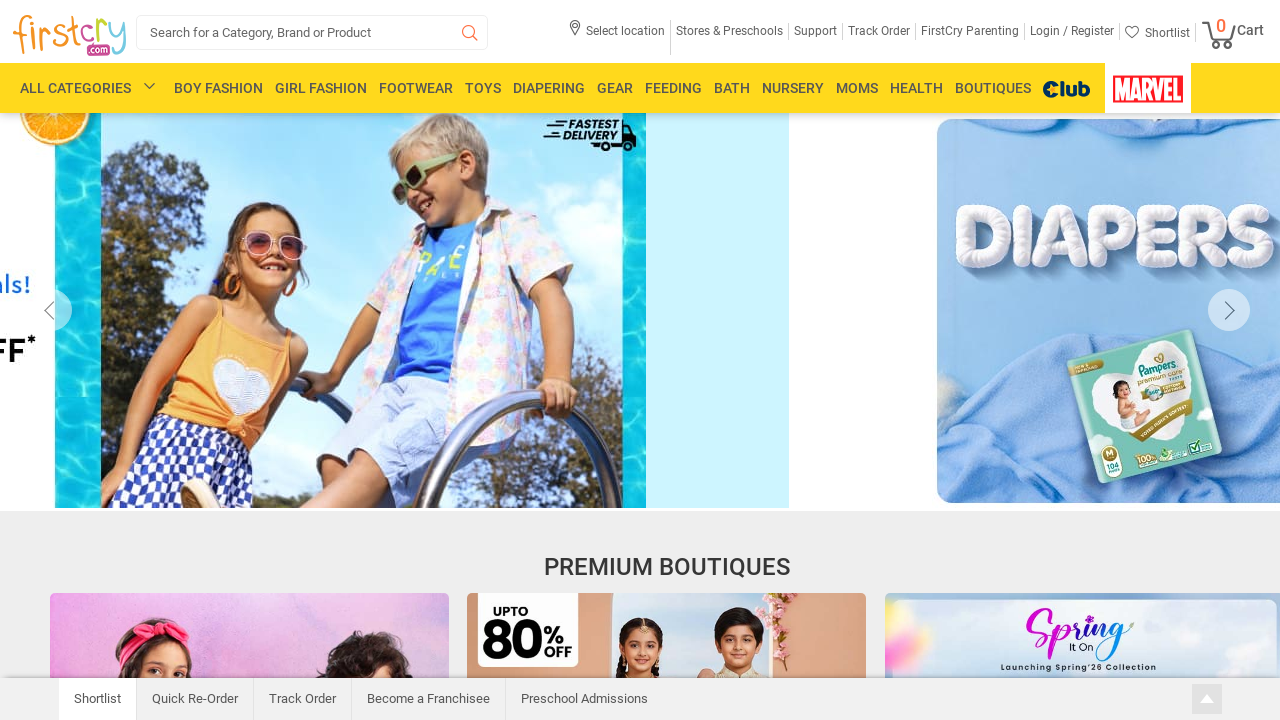

Waited for search no result element to be attached to DOM
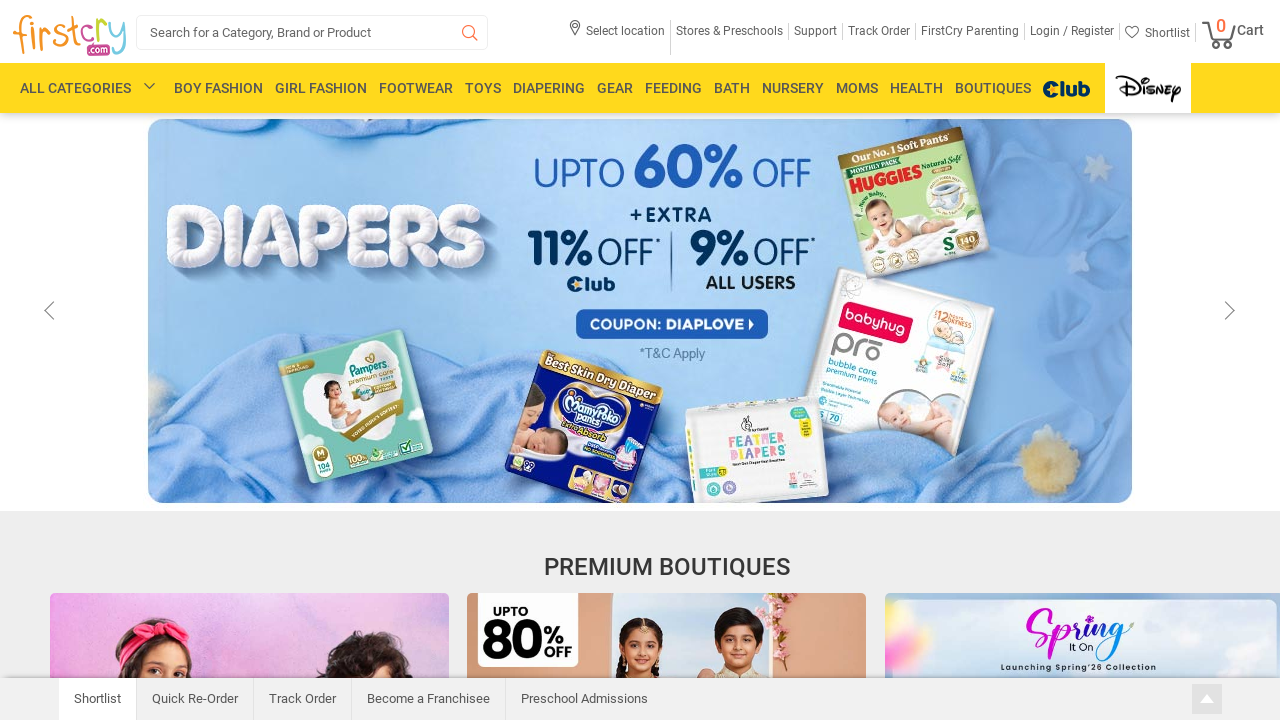

Waited for search list element to be attached to DOM
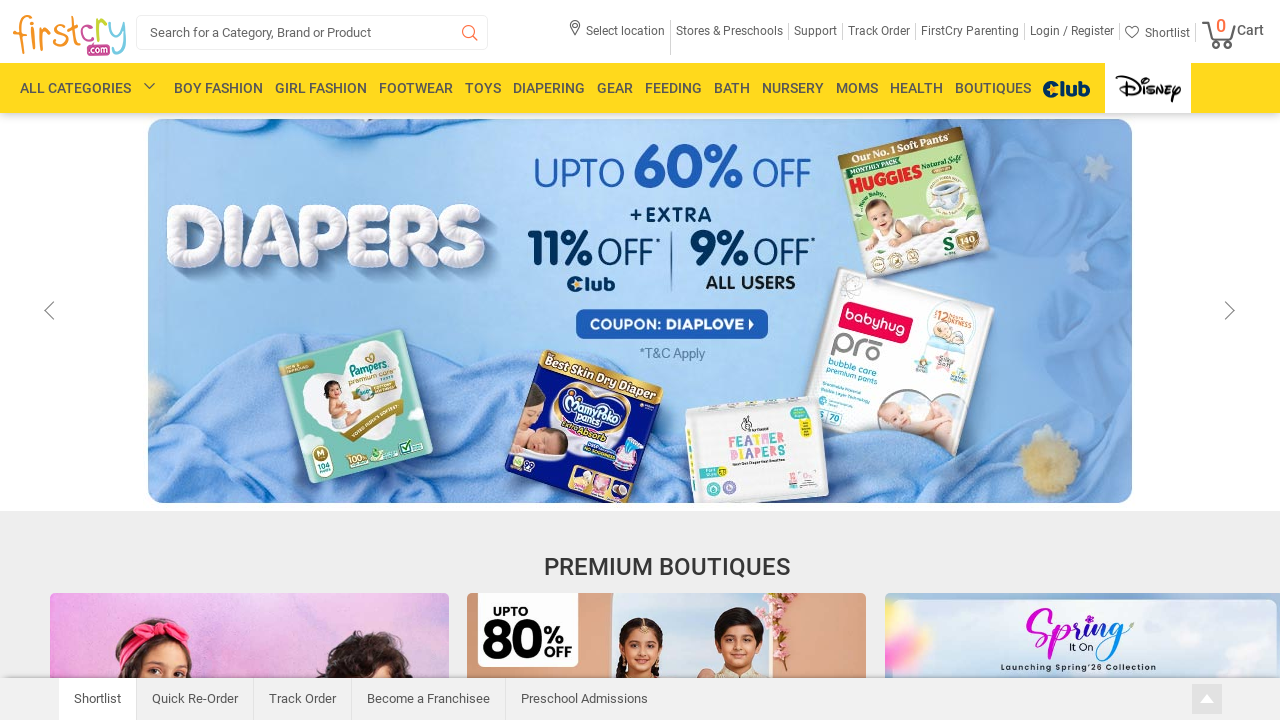

Waited for cart progress div element to be attached to DOM
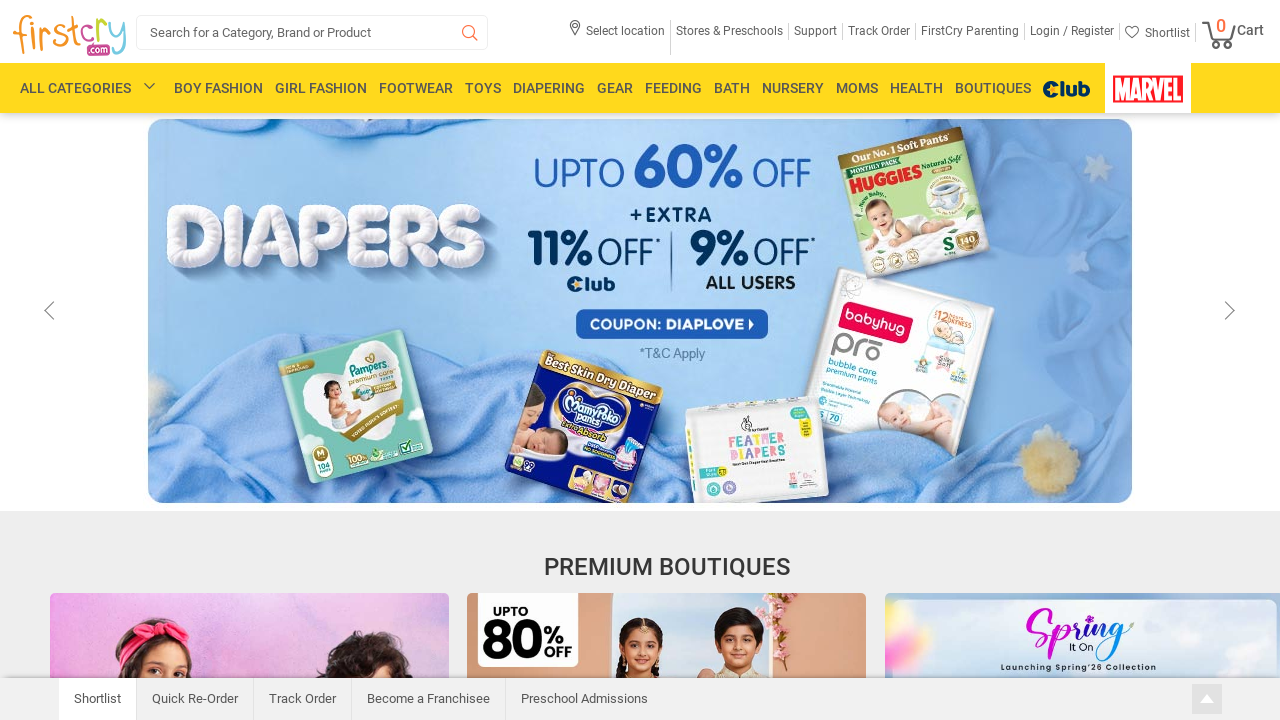

Waited for loading master element to be attached to DOM
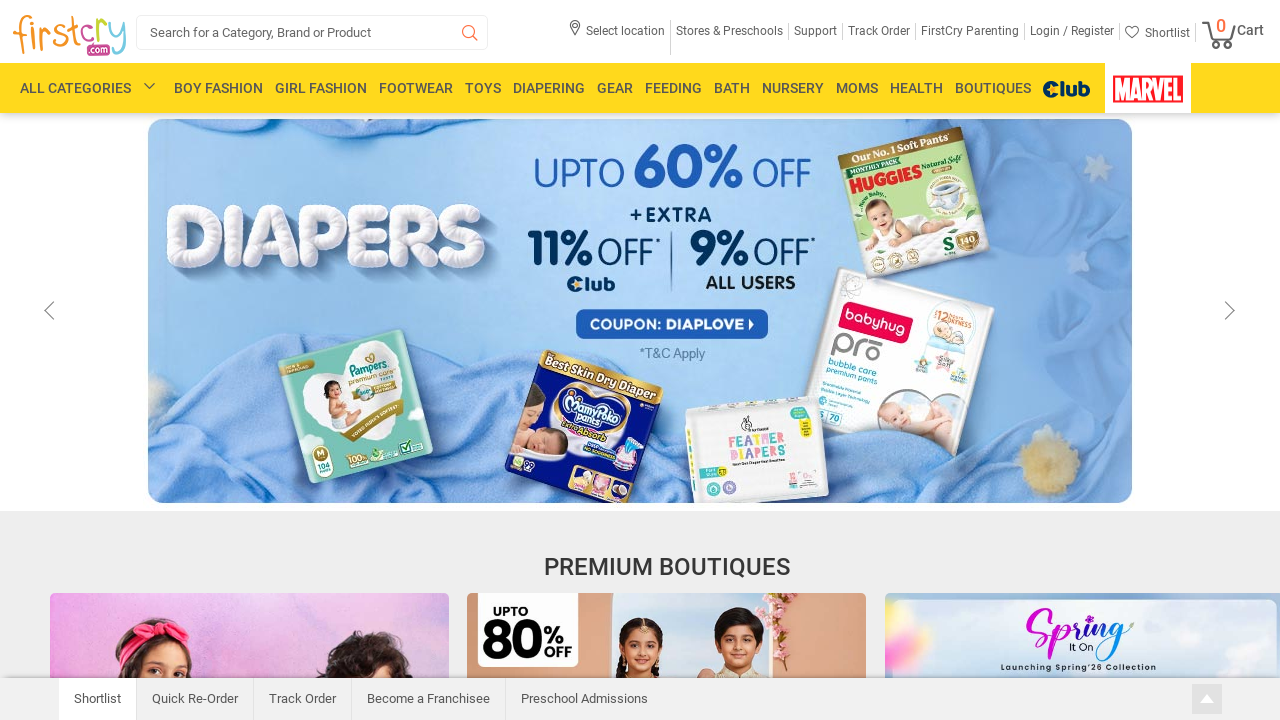

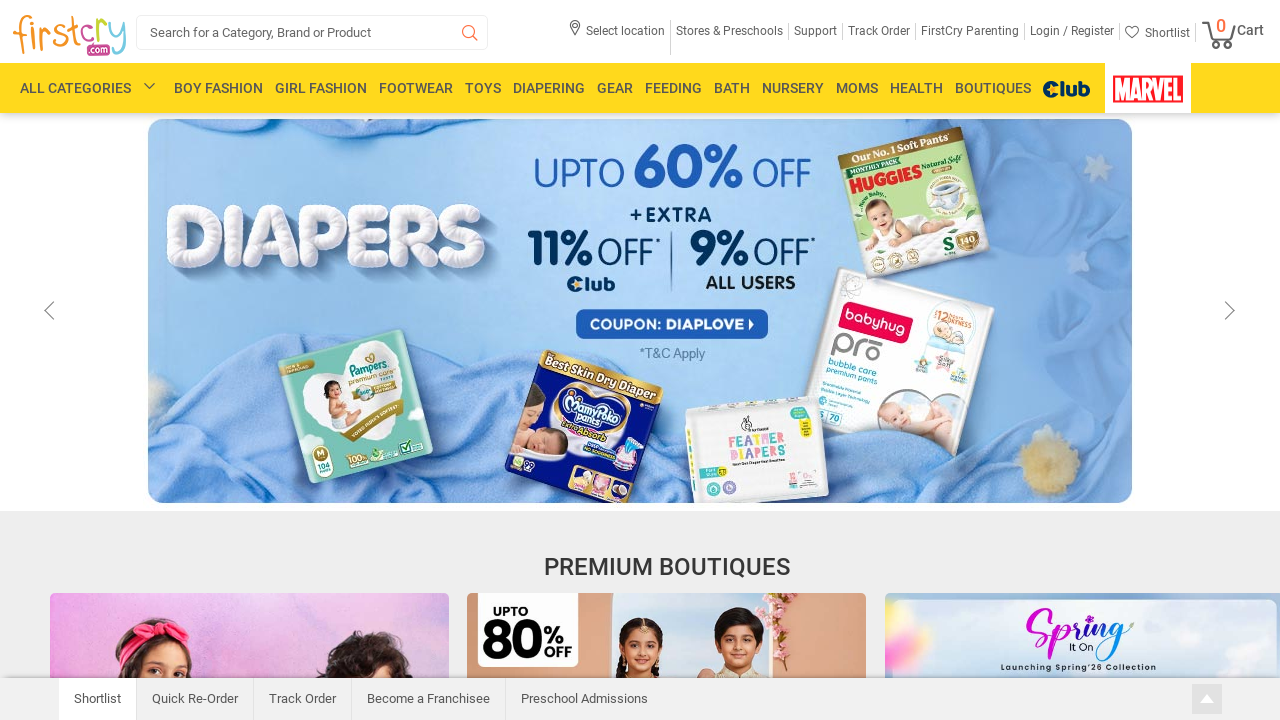